Tests a math puzzle form by extracting a value from an element's attribute, calculating a mathematical result, filling in the answer, checking a checkbox, selecting a radio button, and submitting the form

Starting URL: http://suninjuly.github.io/get_attribute.html

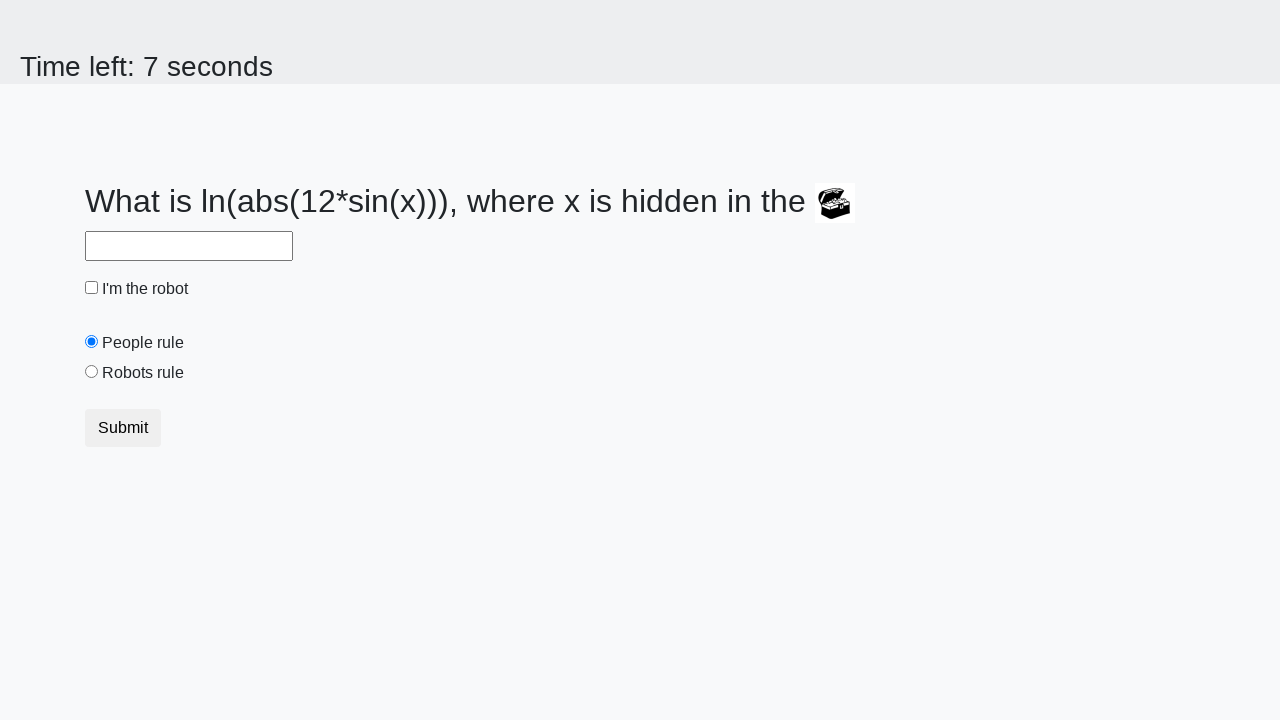

Located treasure element with ID 'treasure'
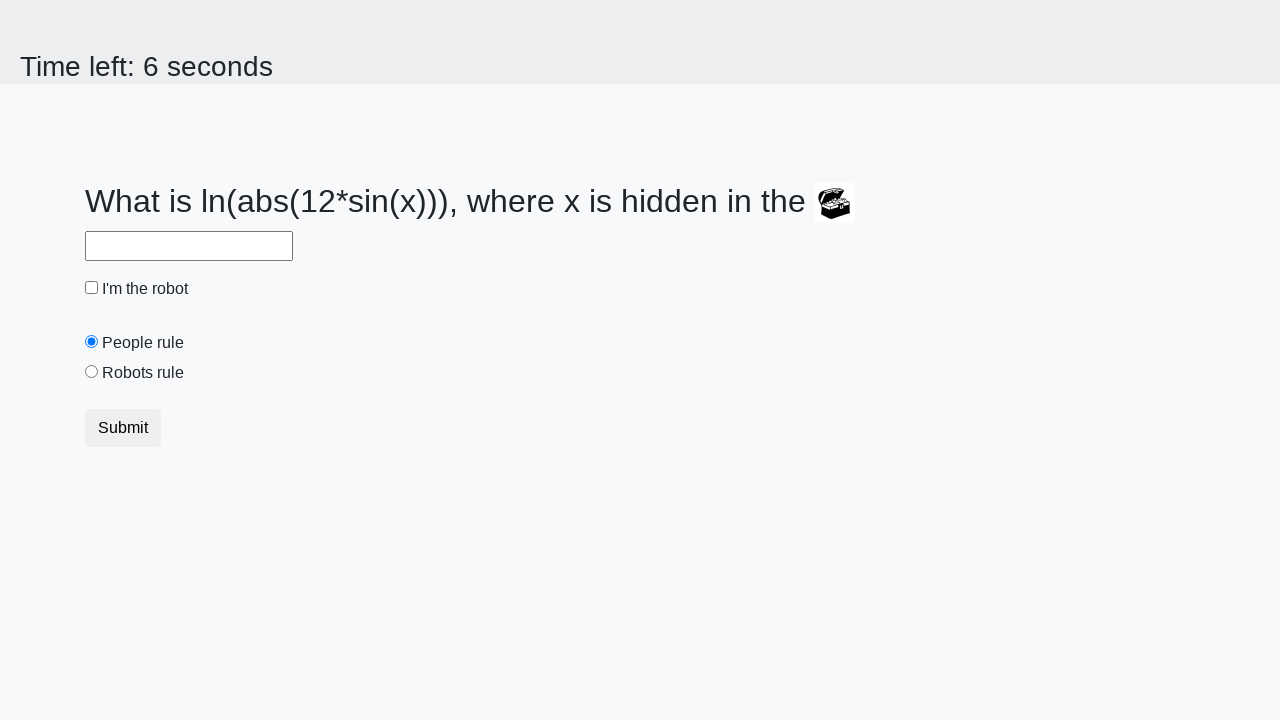

Extracted 'valuex' attribute from treasure element
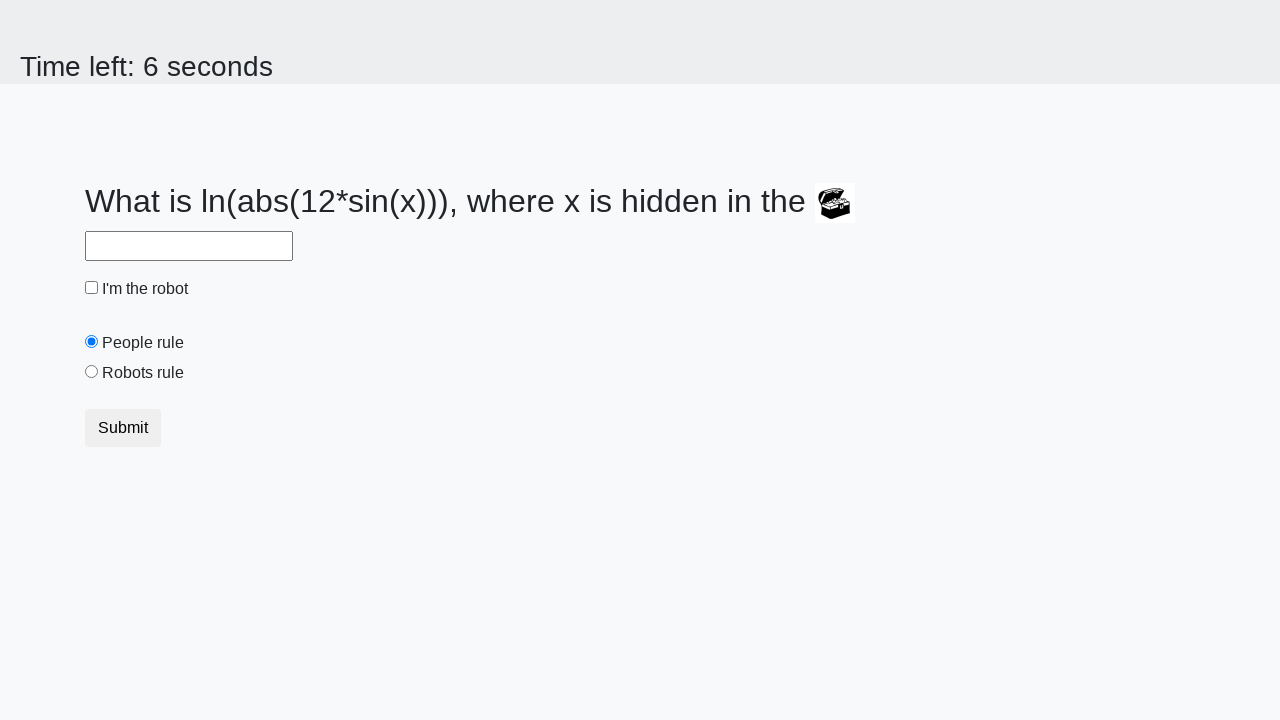

Calculated mathematical answer: 2.3815312154949178
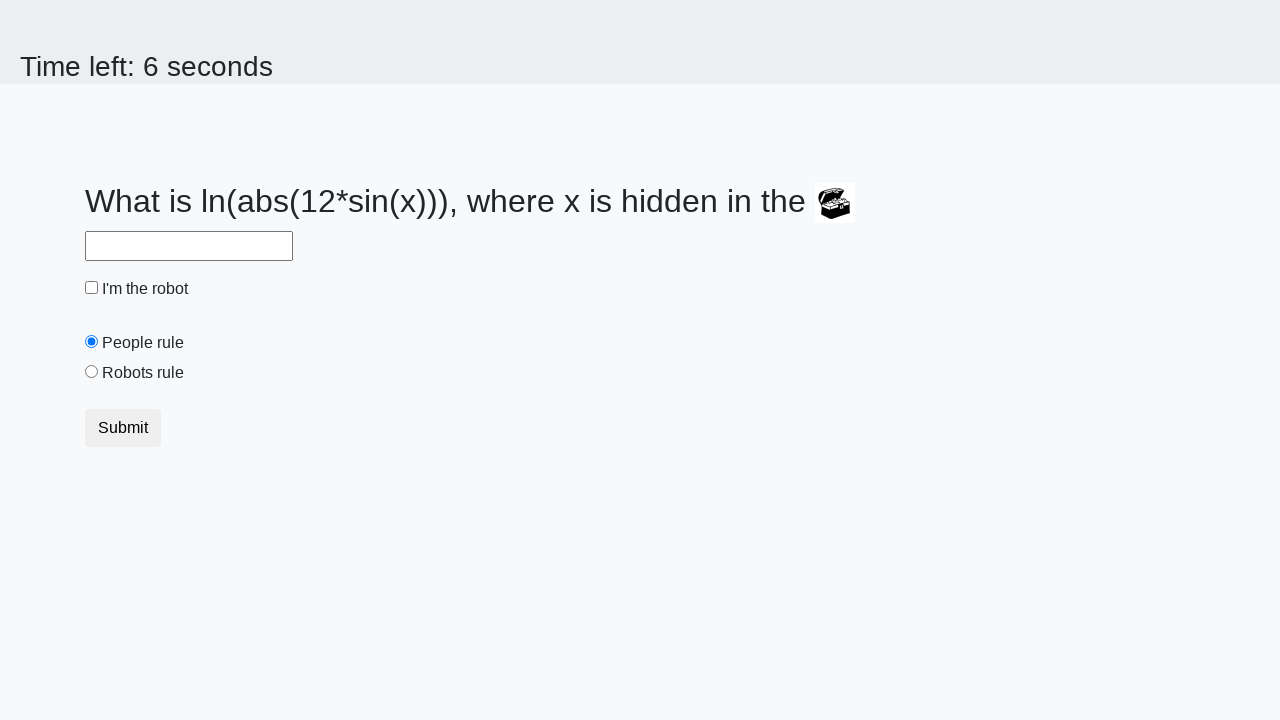

Filled answer field with calculated value '2.3815312154949178' on #answer
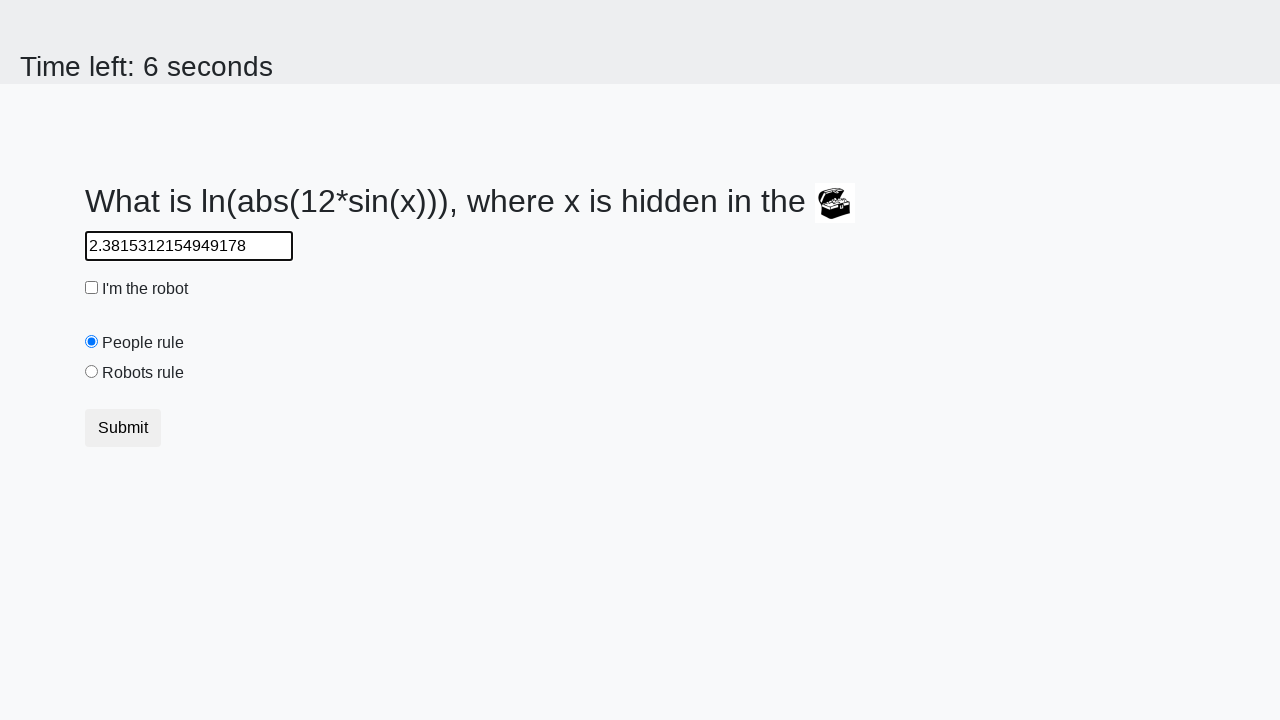

Clicked the robot checkbox at (92, 288) on #robotCheckbox
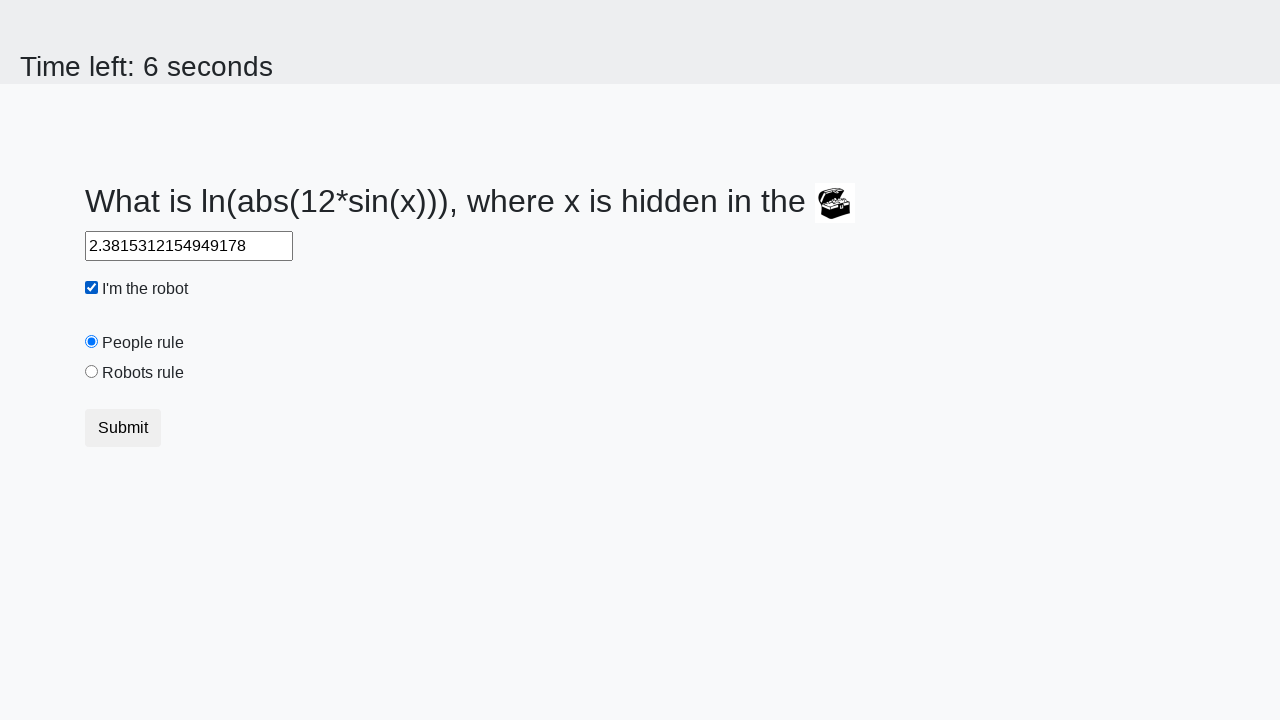

Clicked the 'robots rule' radio button at (92, 372) on #robotsRule
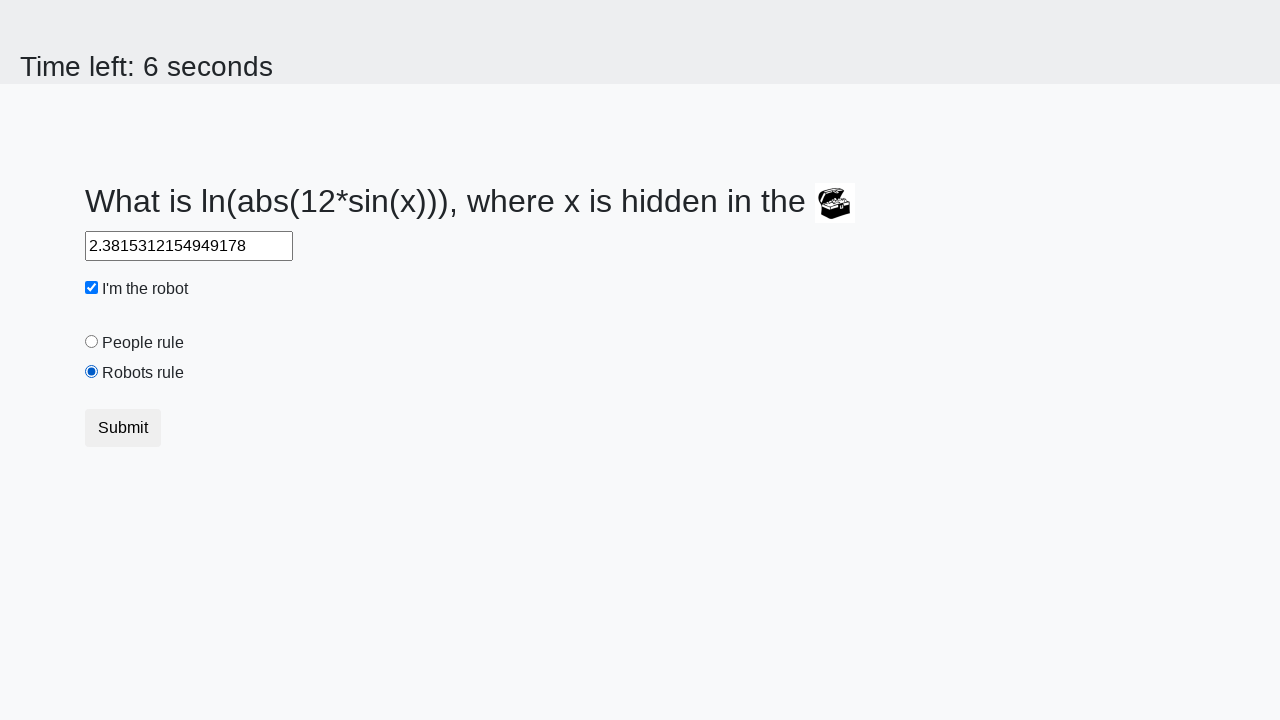

Clicked the submit button to submit the form at (123, 428) on button.btn
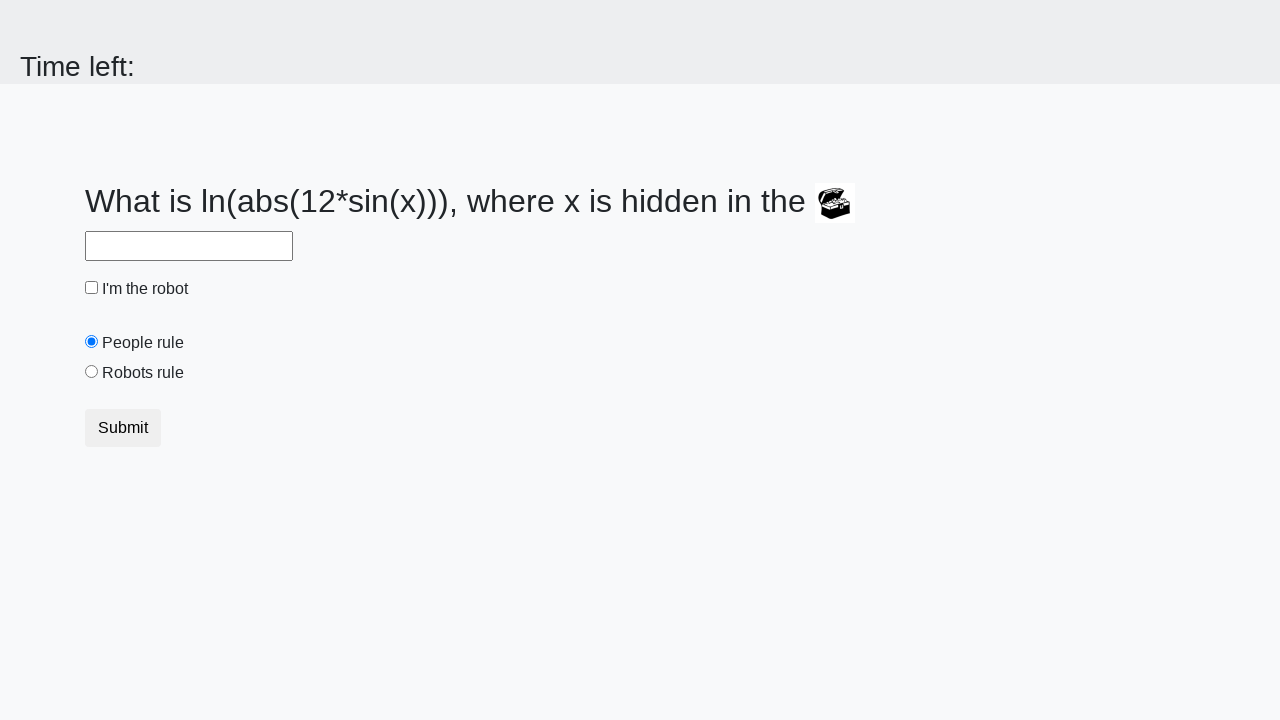

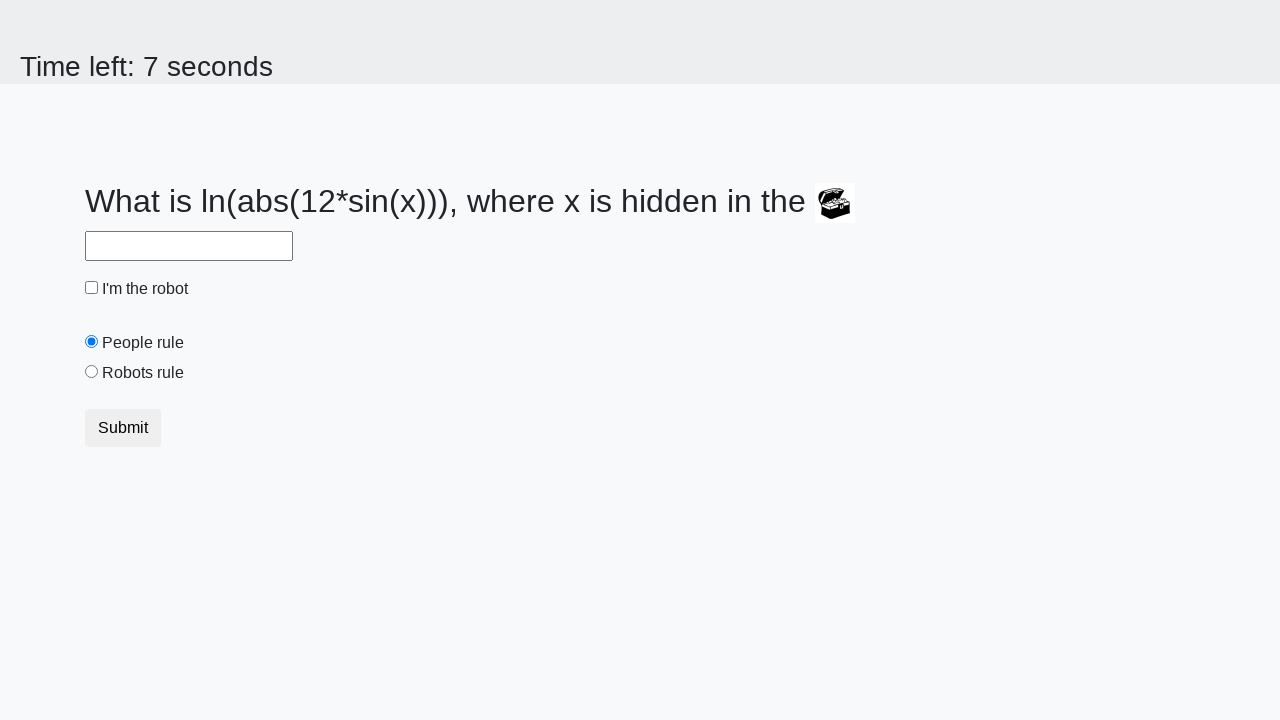